Tests filtering to display only completed todo items

Starting URL: https://demo.playwright.dev/todomvc

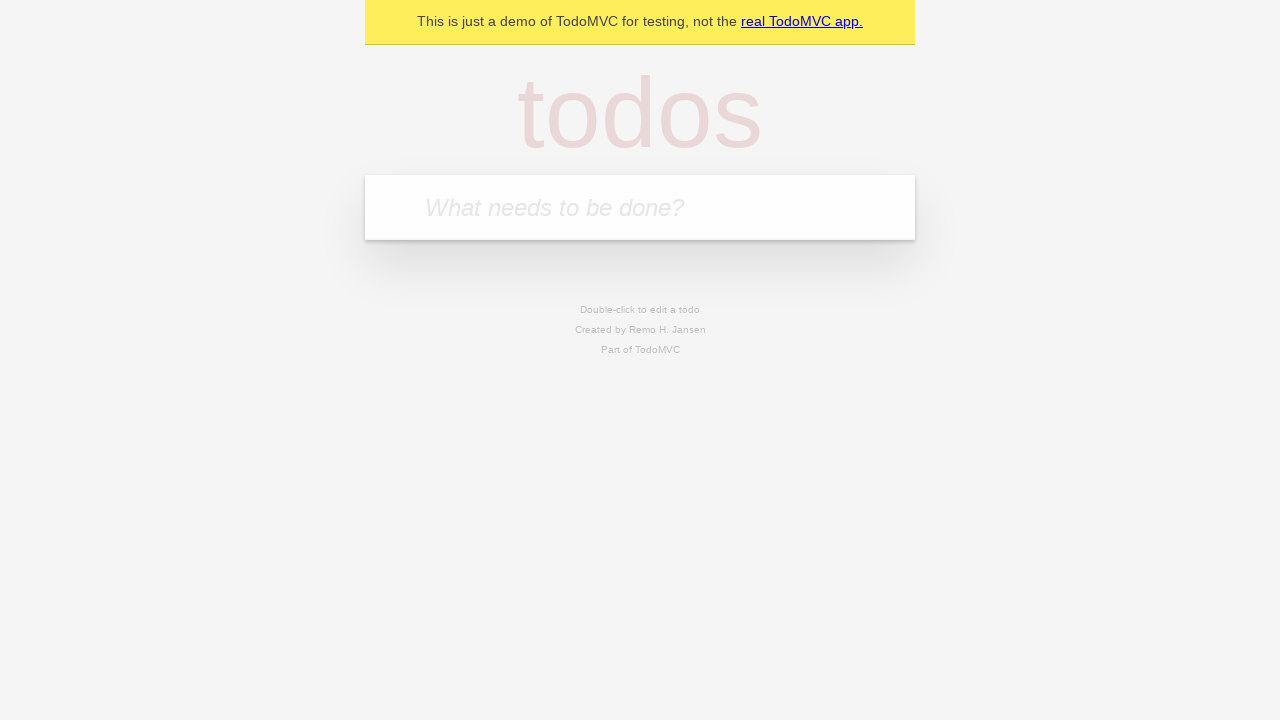

Filled todo input with 'buy some cheese' on internal:attr=[placeholder="What needs to be done?"i]
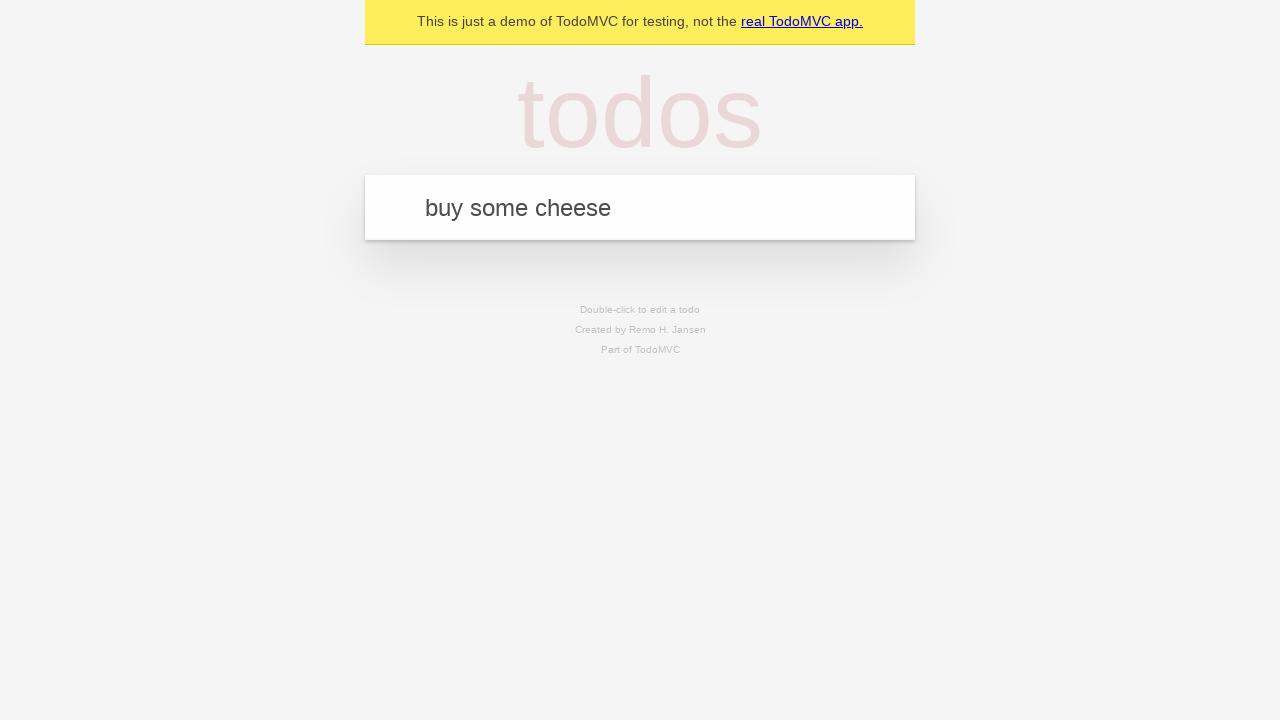

Pressed Enter to add first todo item on internal:attr=[placeholder="What needs to be done?"i]
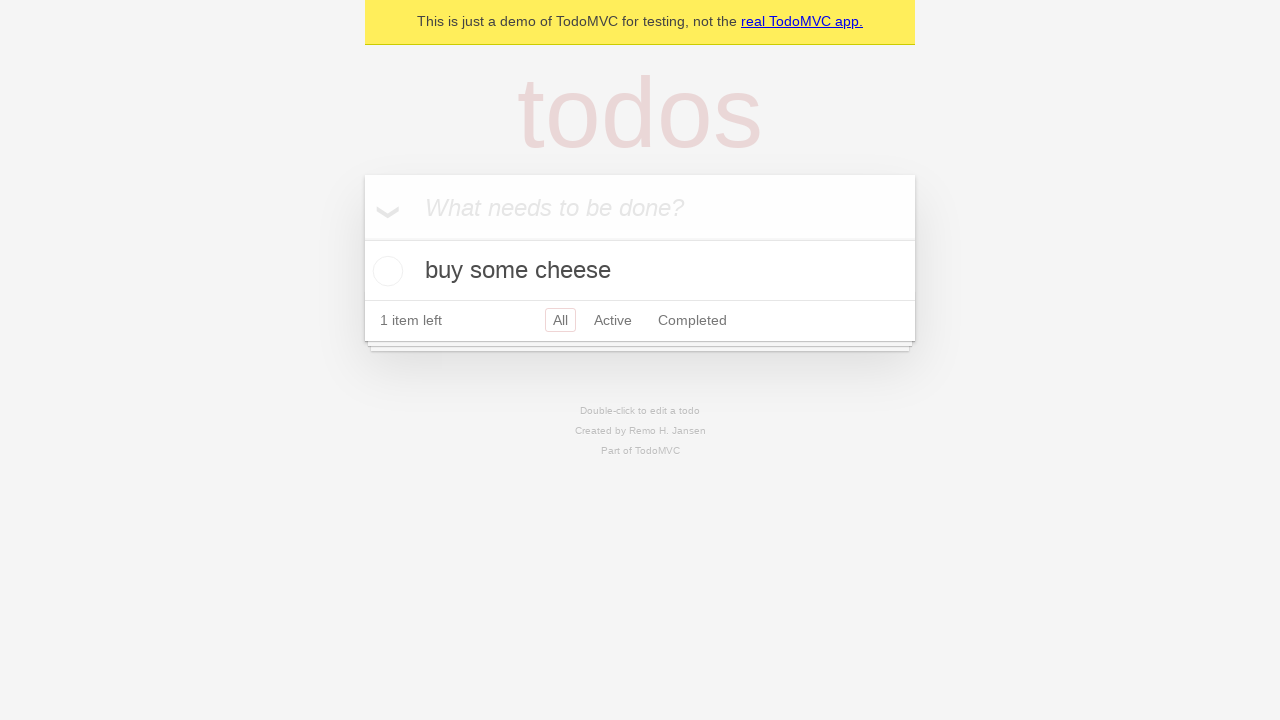

Filled todo input with 'feed the cat' on internal:attr=[placeholder="What needs to be done?"i]
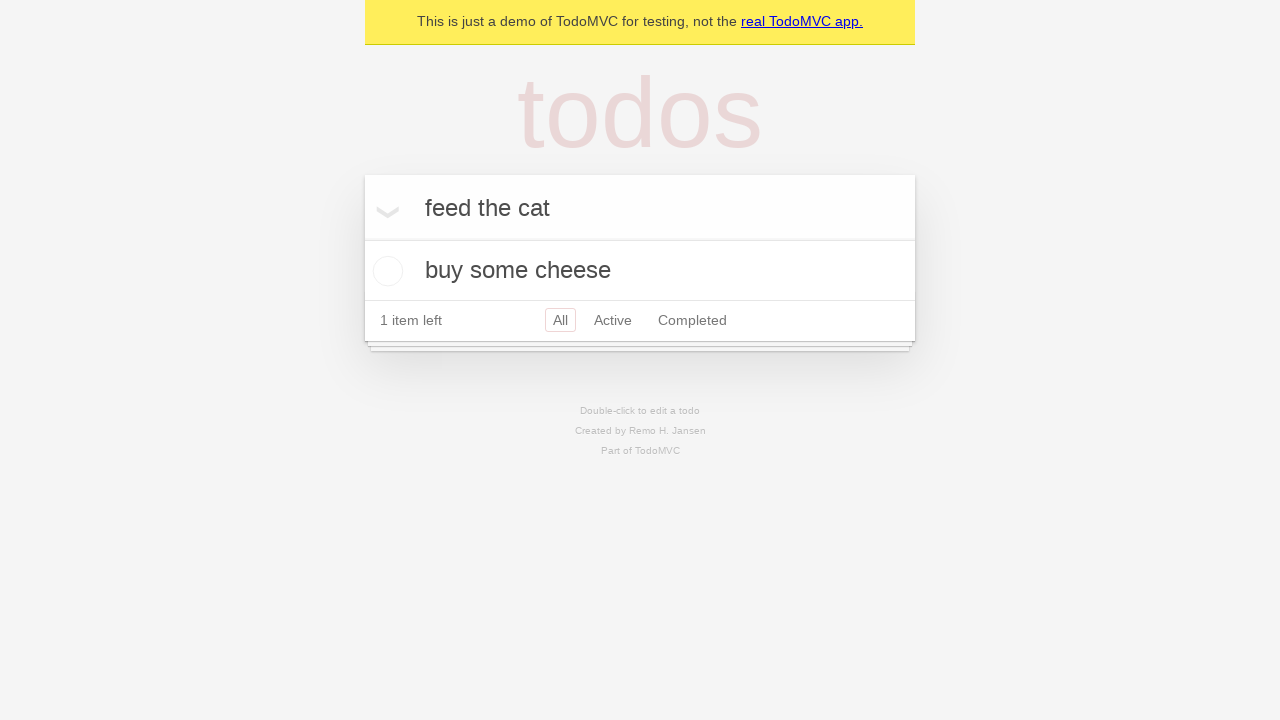

Pressed Enter to add second todo item on internal:attr=[placeholder="What needs to be done?"i]
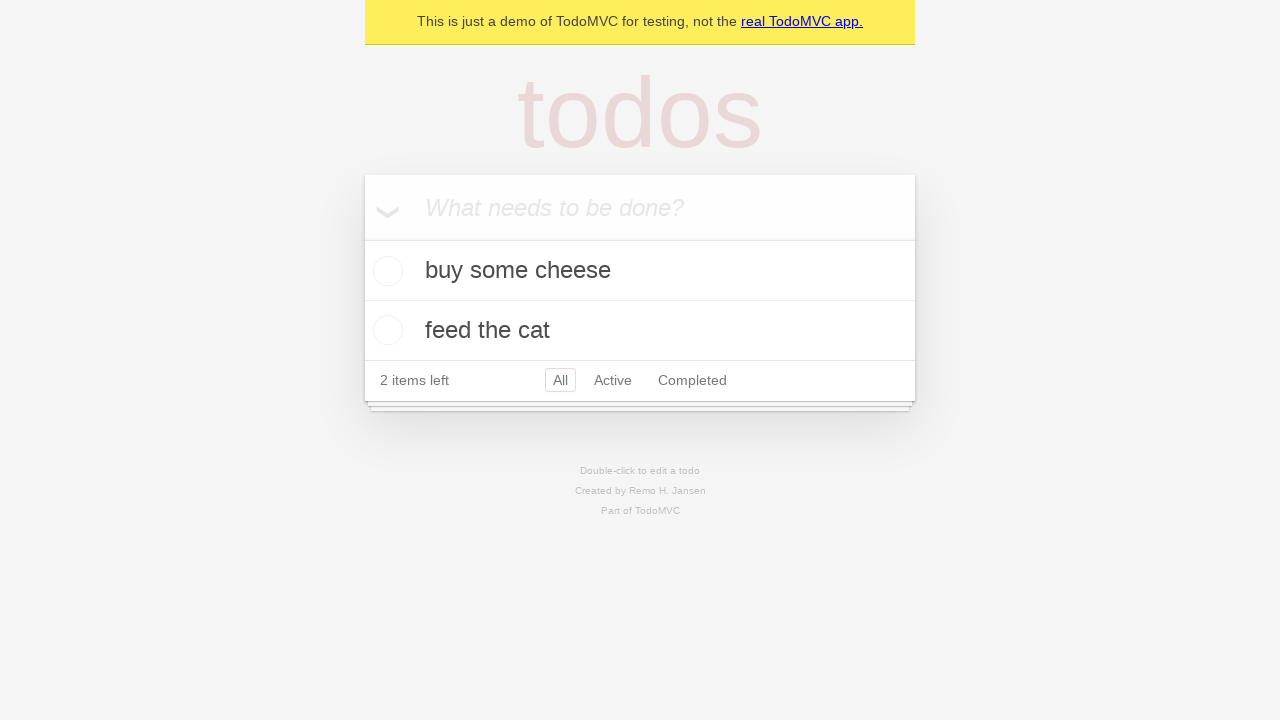

Filled todo input with 'book a doctors appointment' on internal:attr=[placeholder="What needs to be done?"i]
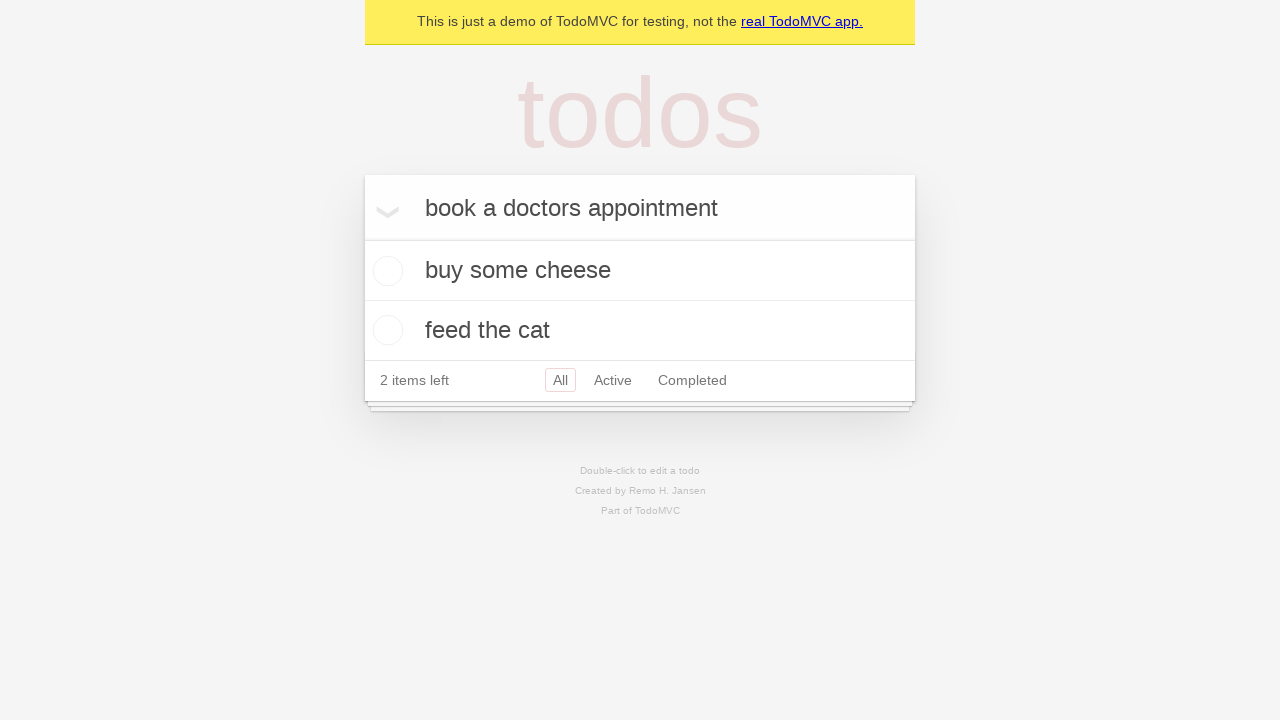

Pressed Enter to add third todo item on internal:attr=[placeholder="What needs to be done?"i]
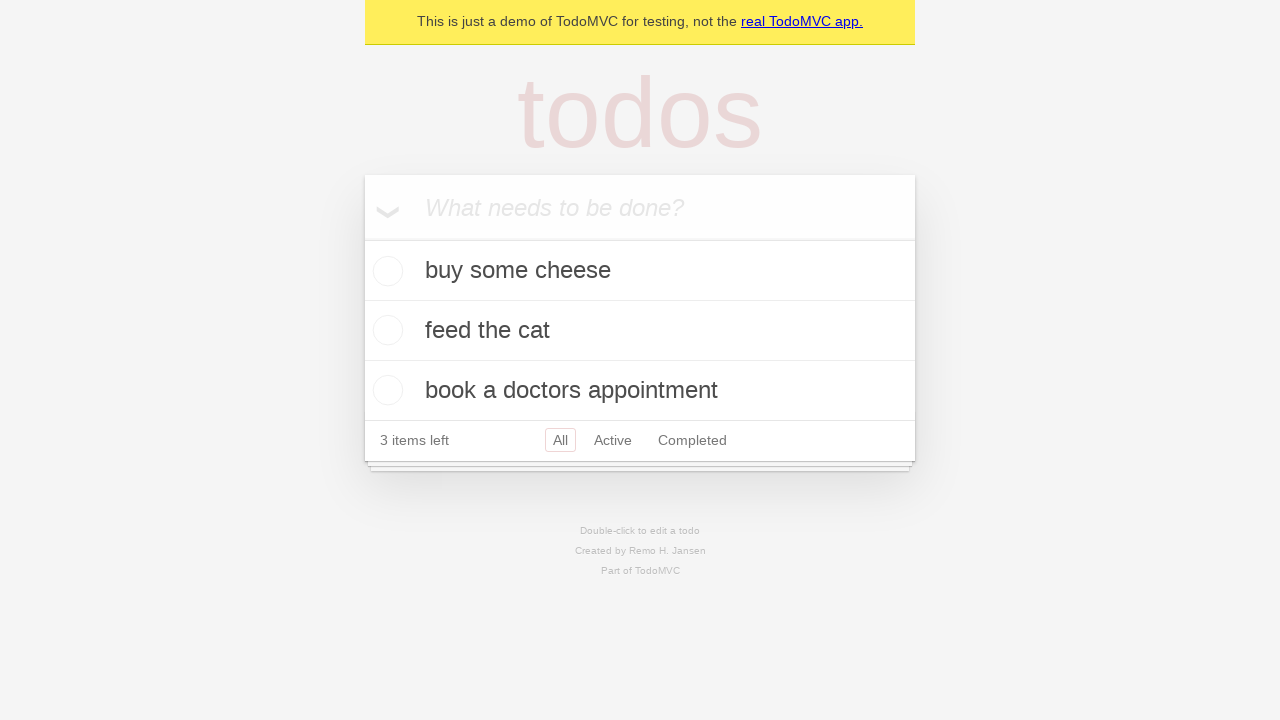

Checked the second todo item (feed the cat) at (385, 330) on internal:testid=[data-testid="todo-item"s] >> nth=1 >> internal:role=checkbox
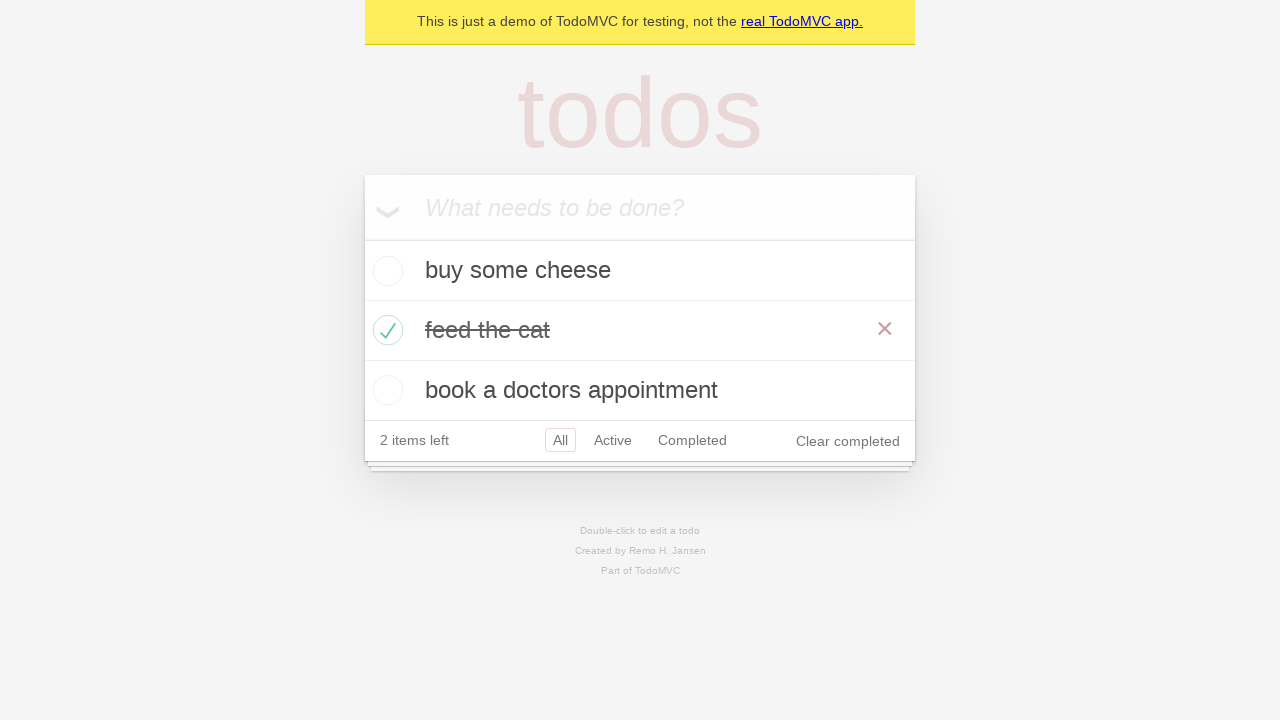

Clicked Completed filter to display only completed items at (692, 440) on internal:role=link[name="Completed"i]
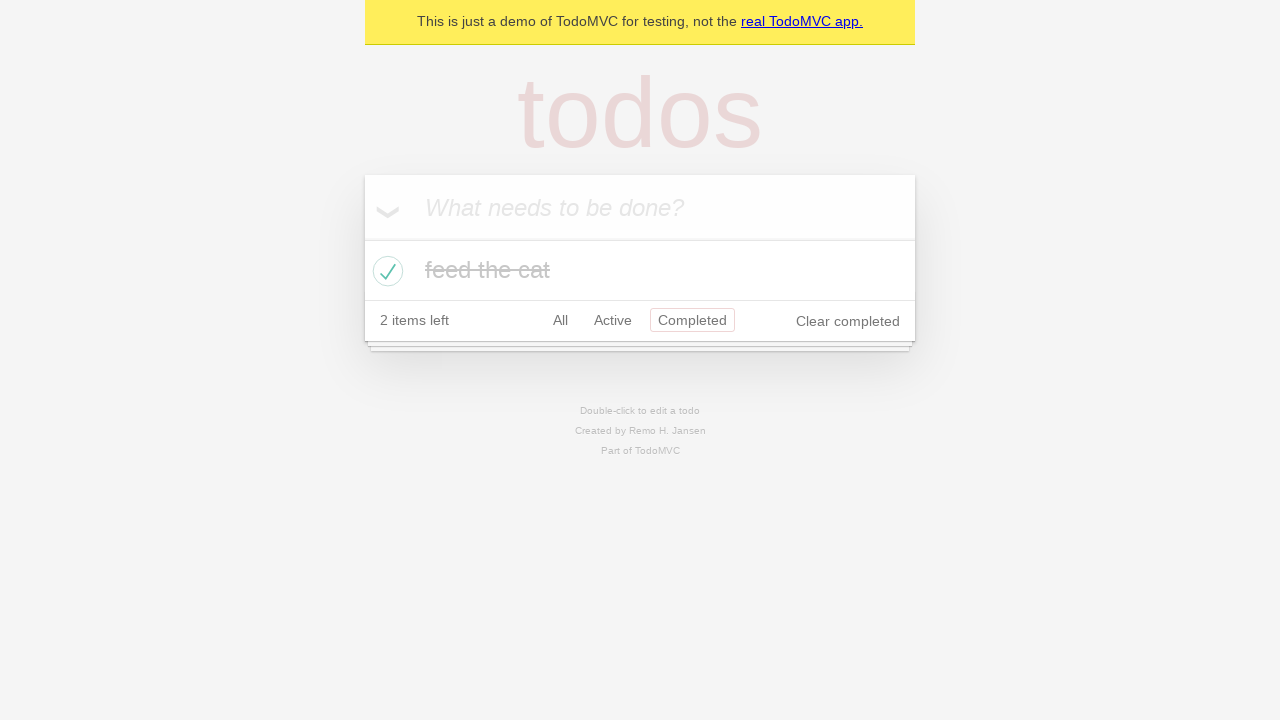

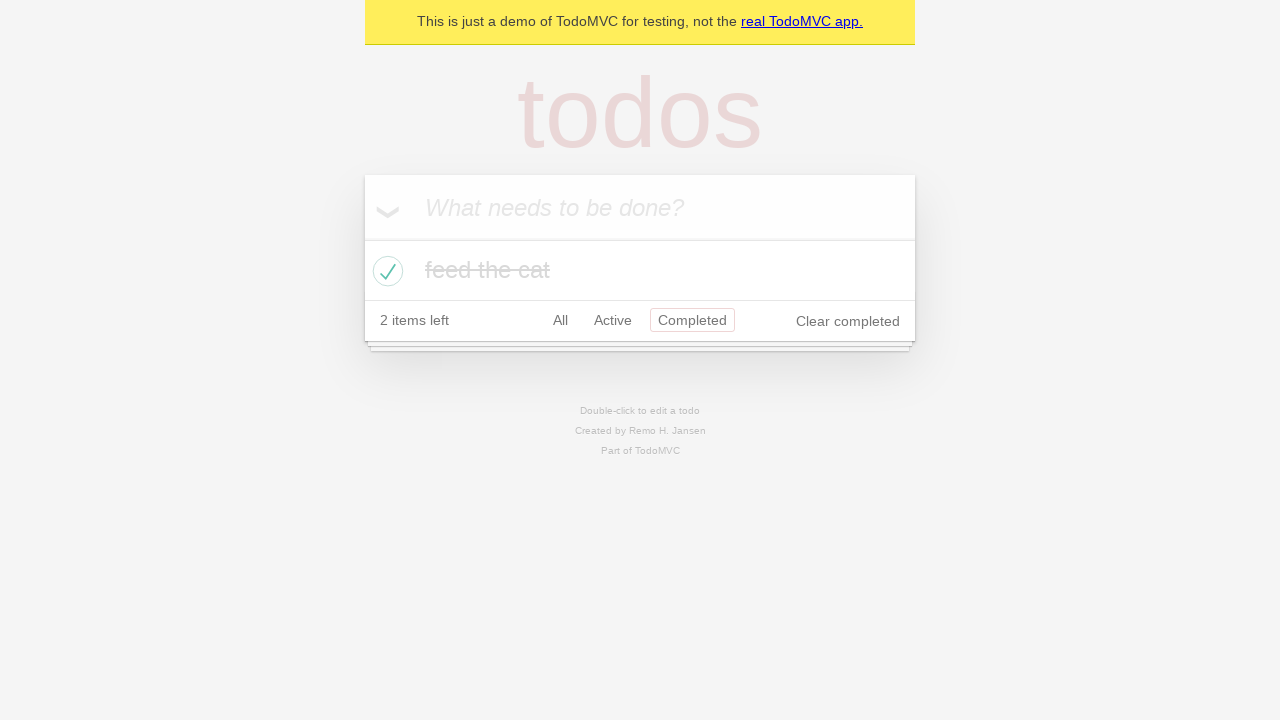